Clicks on the team link and verifies the names of three team members

Starting URL: http://www.99-bottles-of-beer.net/

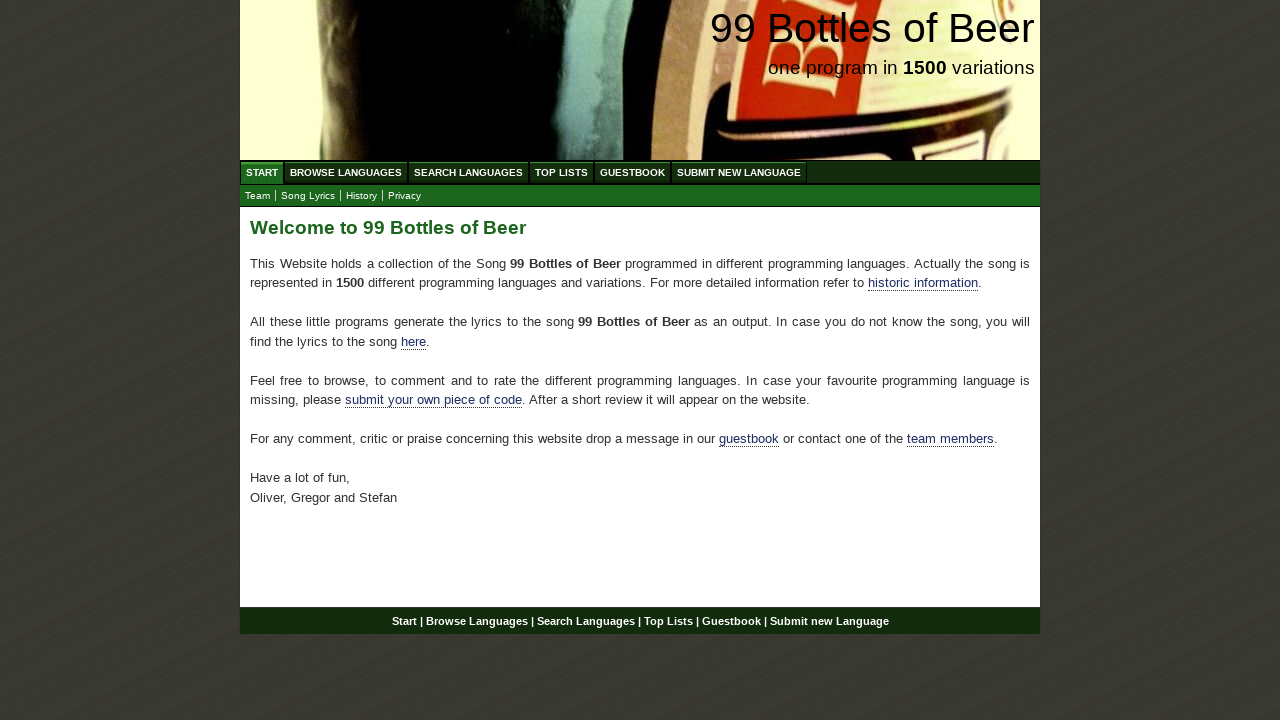

Clicked on the team link at (950, 439) on xpath=//div[@id='main']//a[@href='./team.html']
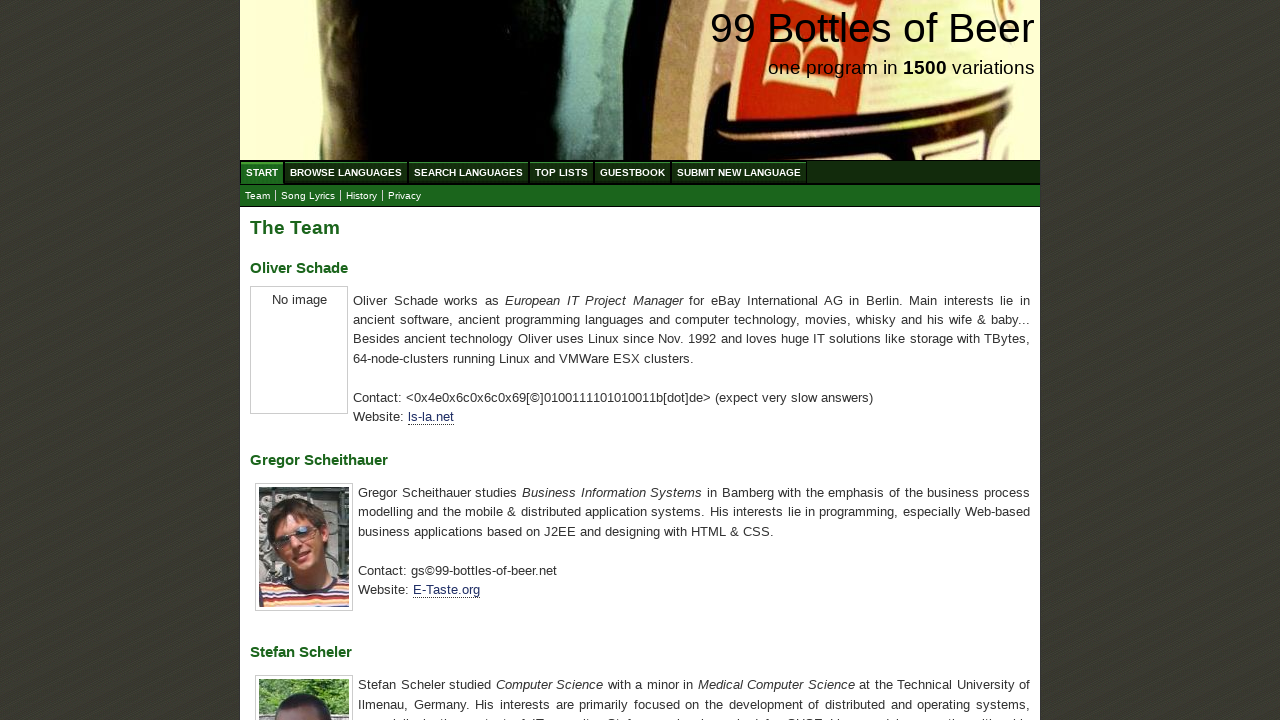

Located first author element
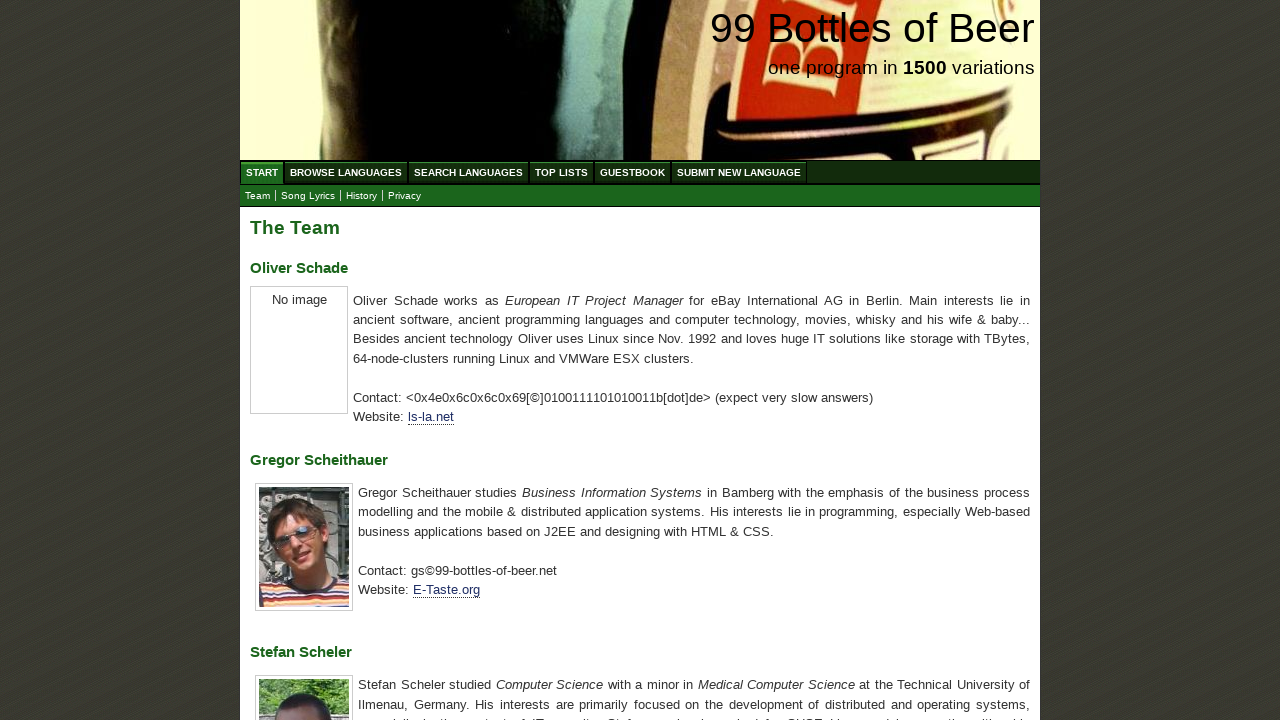

Located second author element
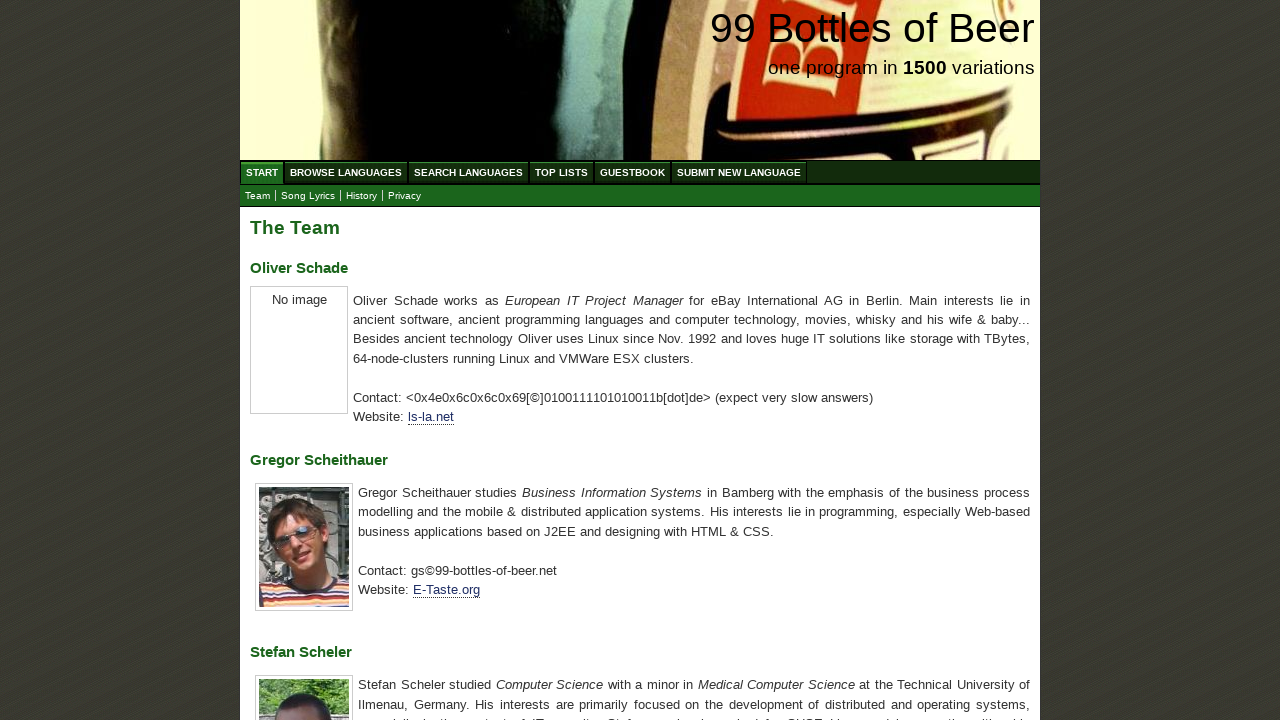

Located third author element
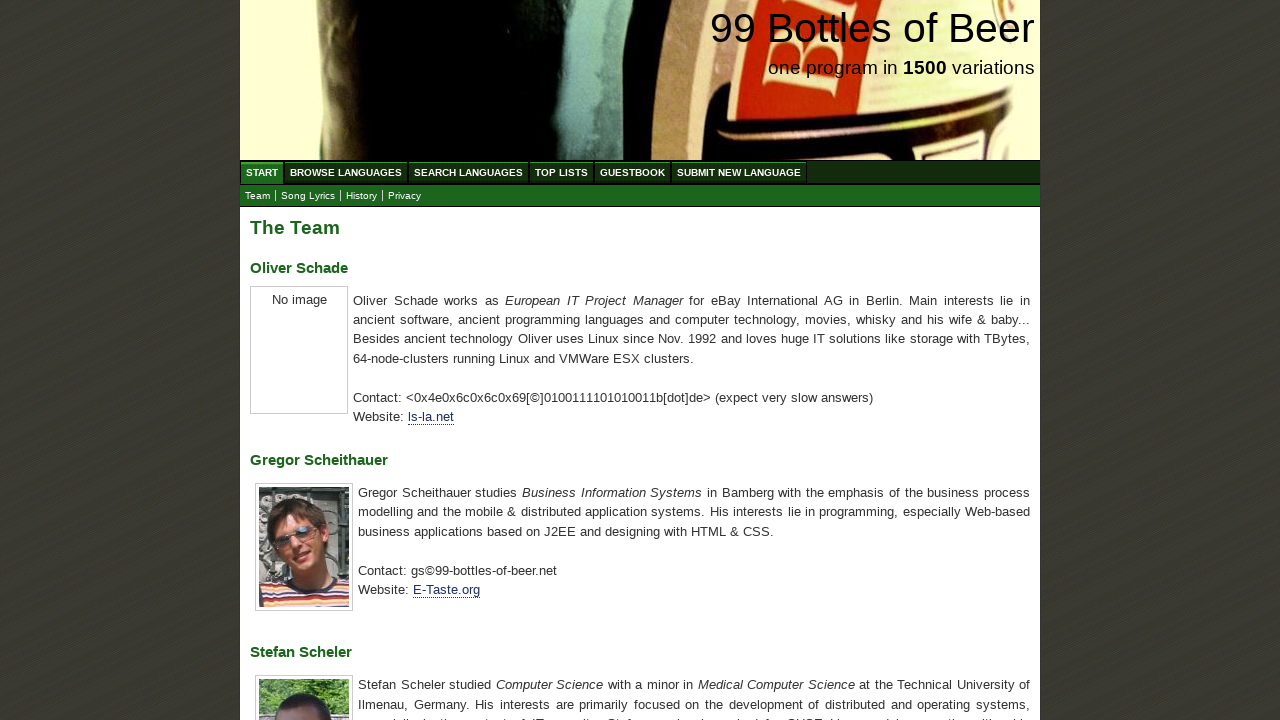

Verified first author name is 'Oliver Schade'
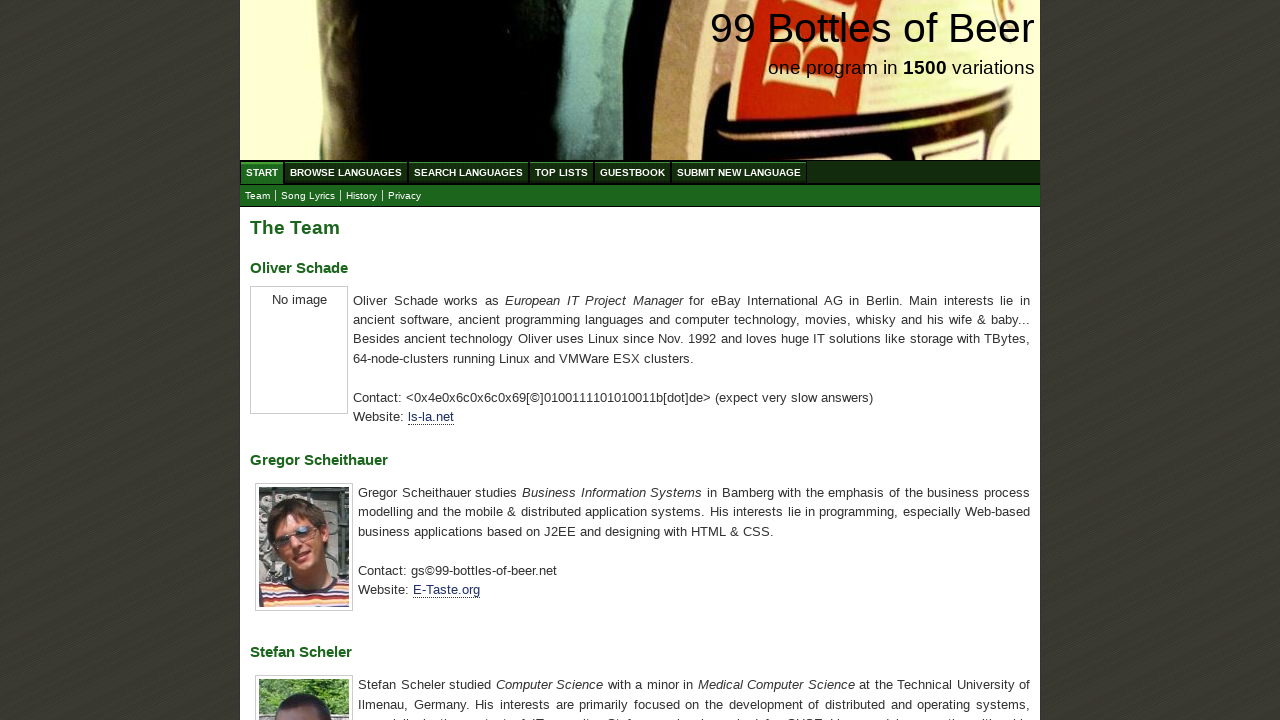

Verified second author name is 'Gregor Scheithauer'
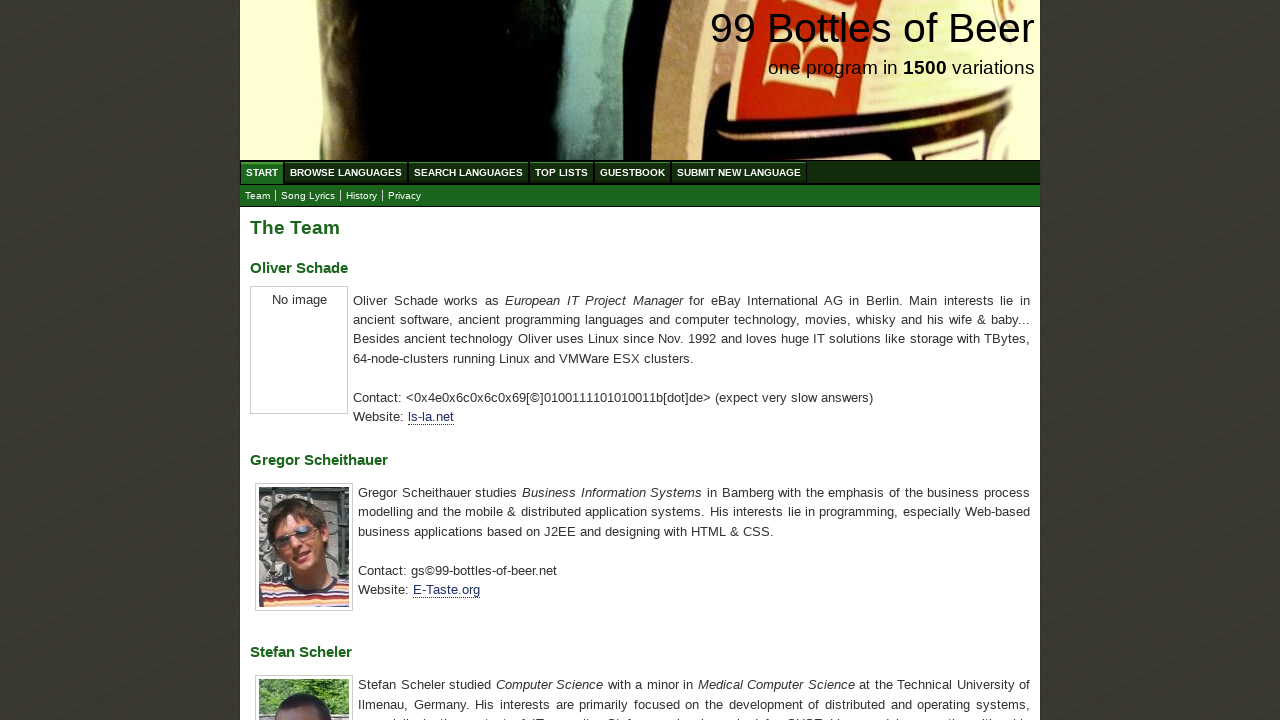

Verified third author name is 'Stefan Scheler'
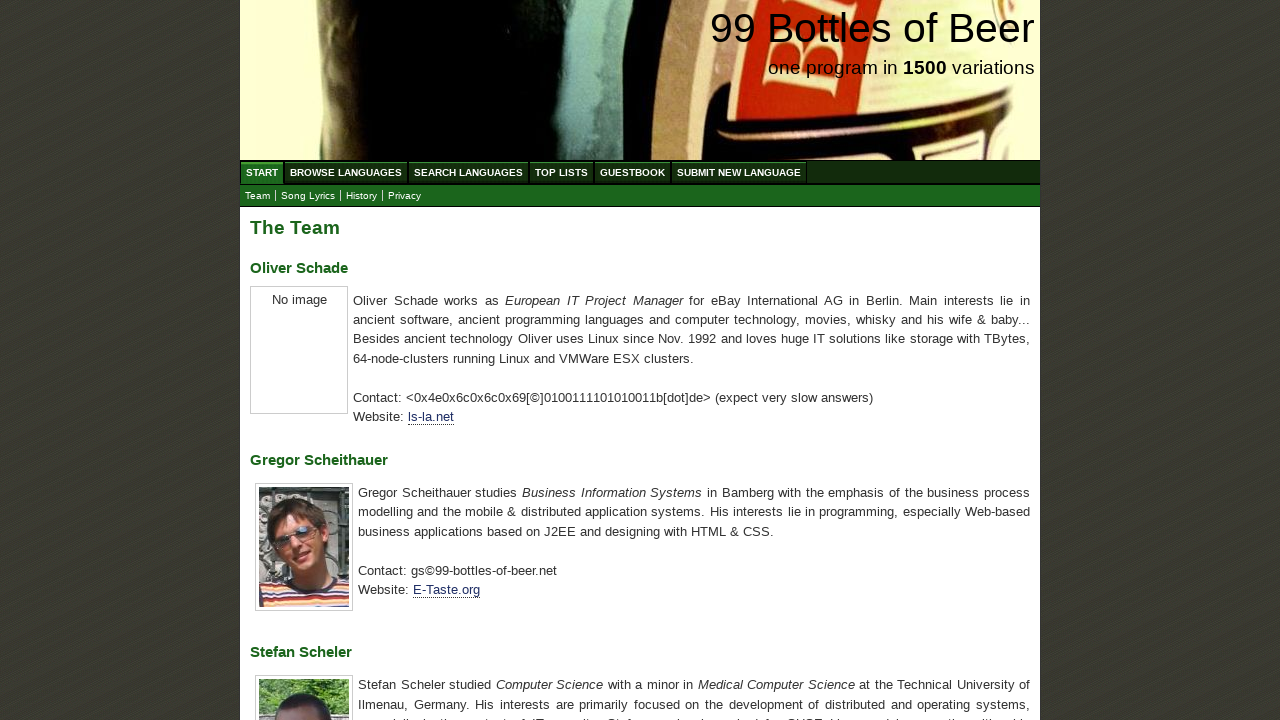

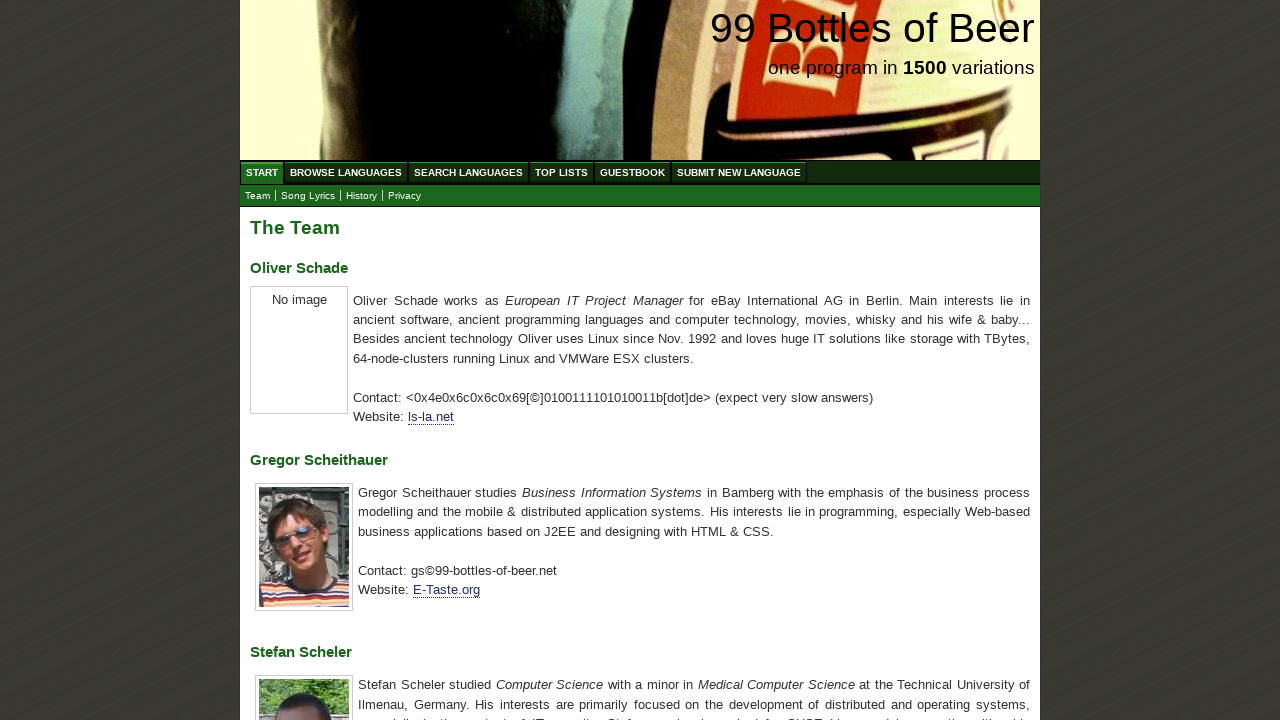